Tests toHaveValues assertion by clicking set values and verifying multi-select options

Starting URL: https://demoapp-sable-gamma.vercel.app/

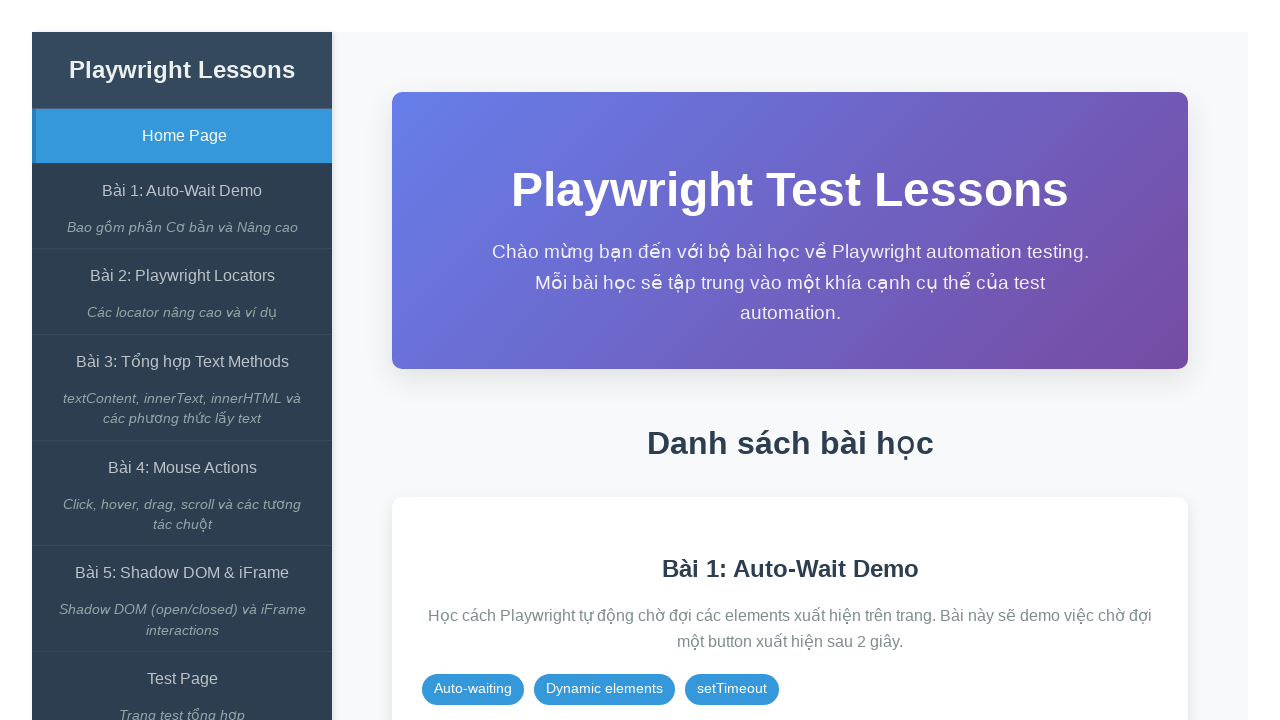

Clicked on the Auto-Wait Demo link at (182, 191) on internal:role=link[name="Bài 1: Auto-Wait Demo"i]
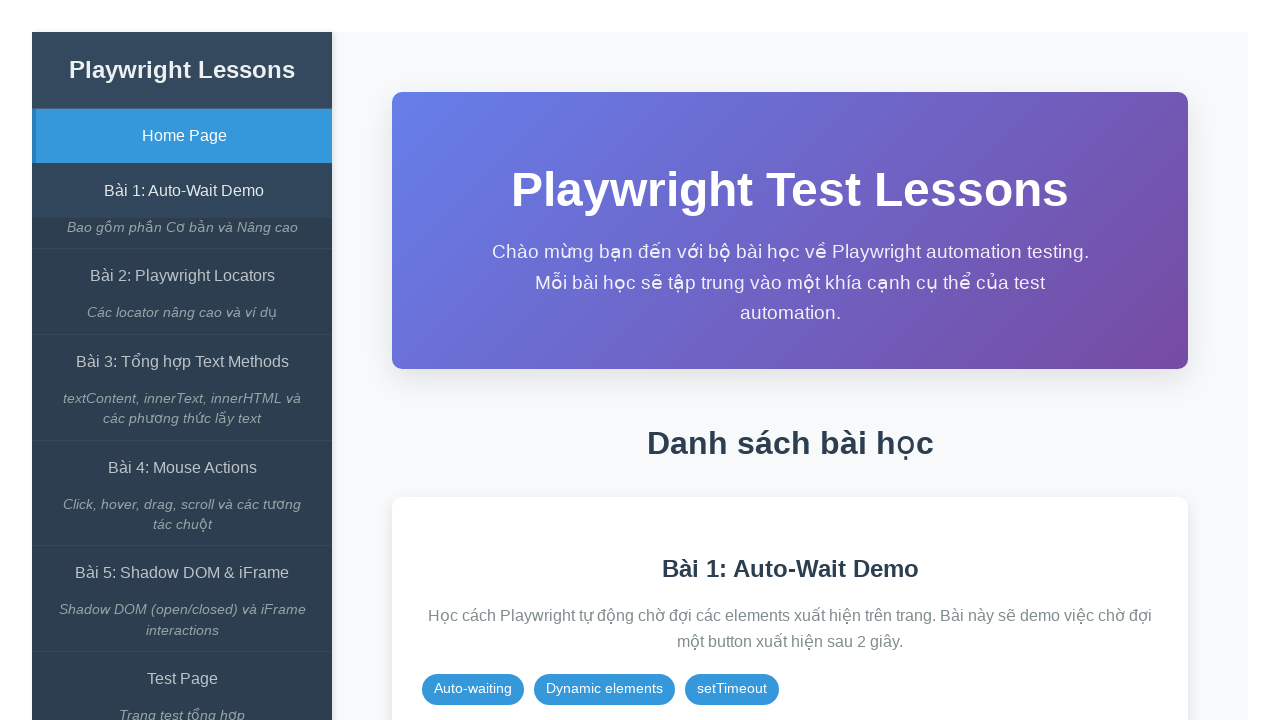

Clicked on the expect() có await button at (857, 312) on internal:role=button[name="expect() có await"i]
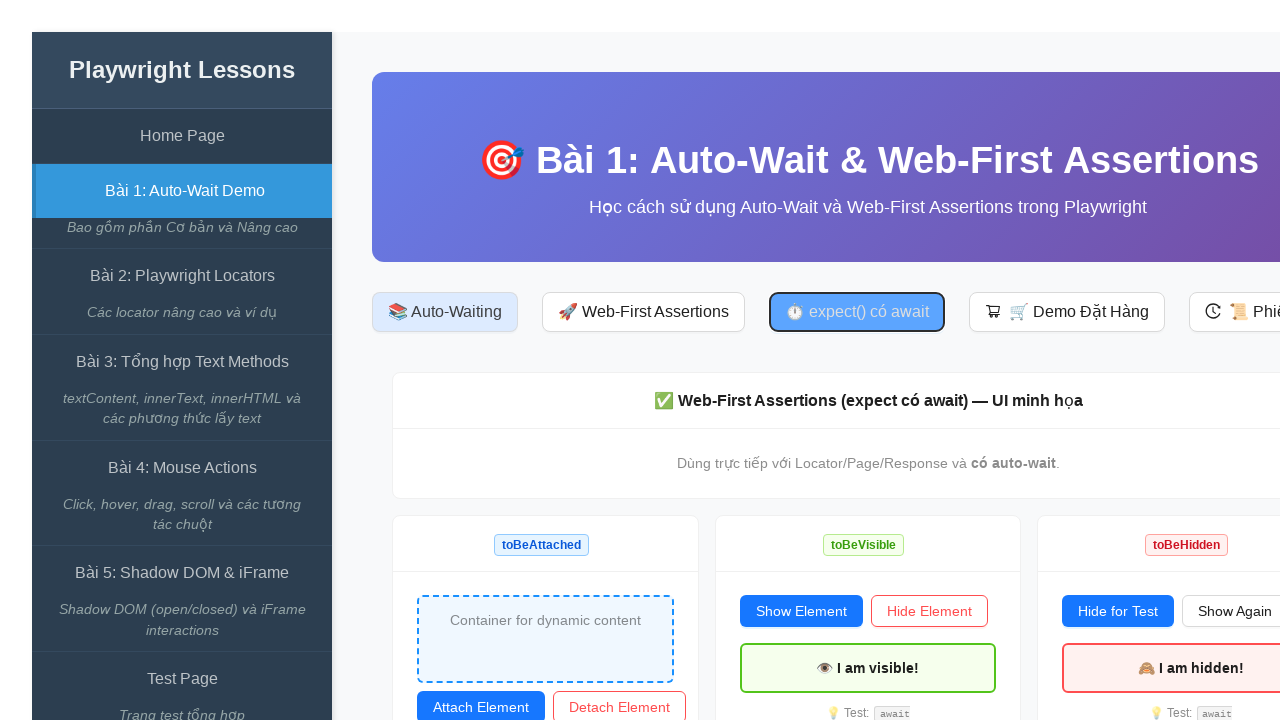

Clicked Set Values button at (1145, 360) on internal:text="Set Values"s
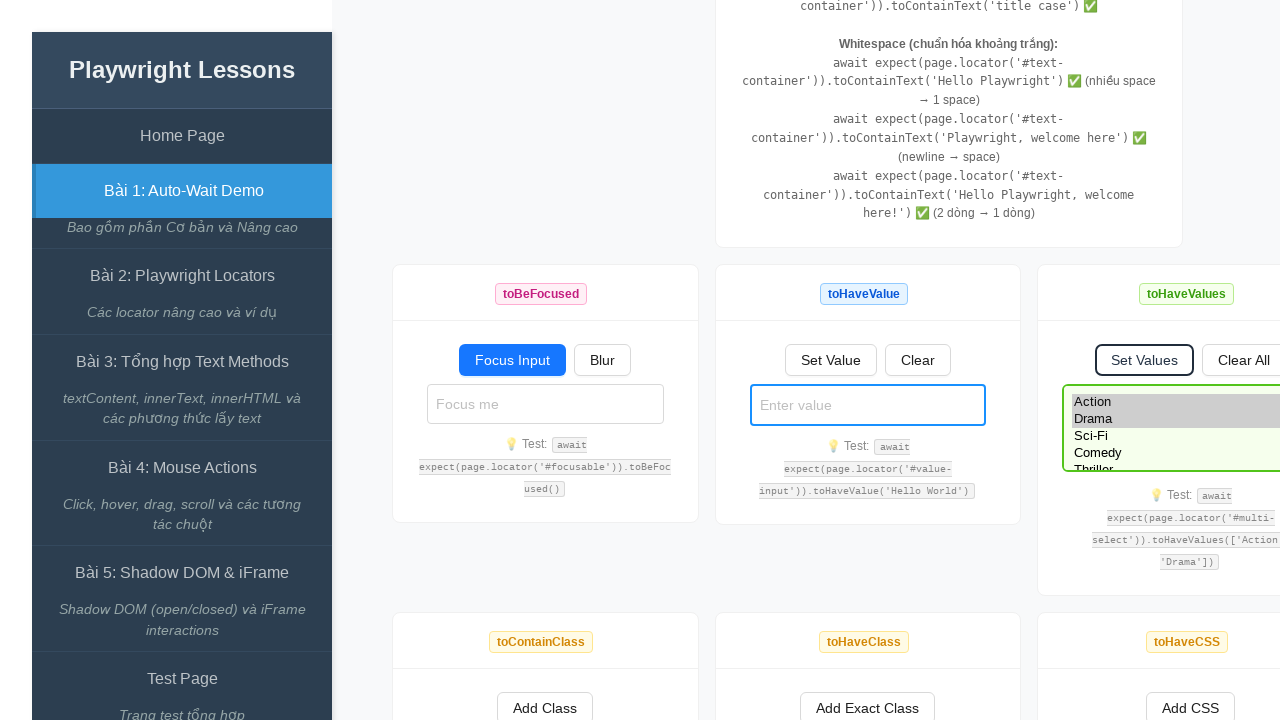

Verified multi-select has values ['Action', 'Drama']
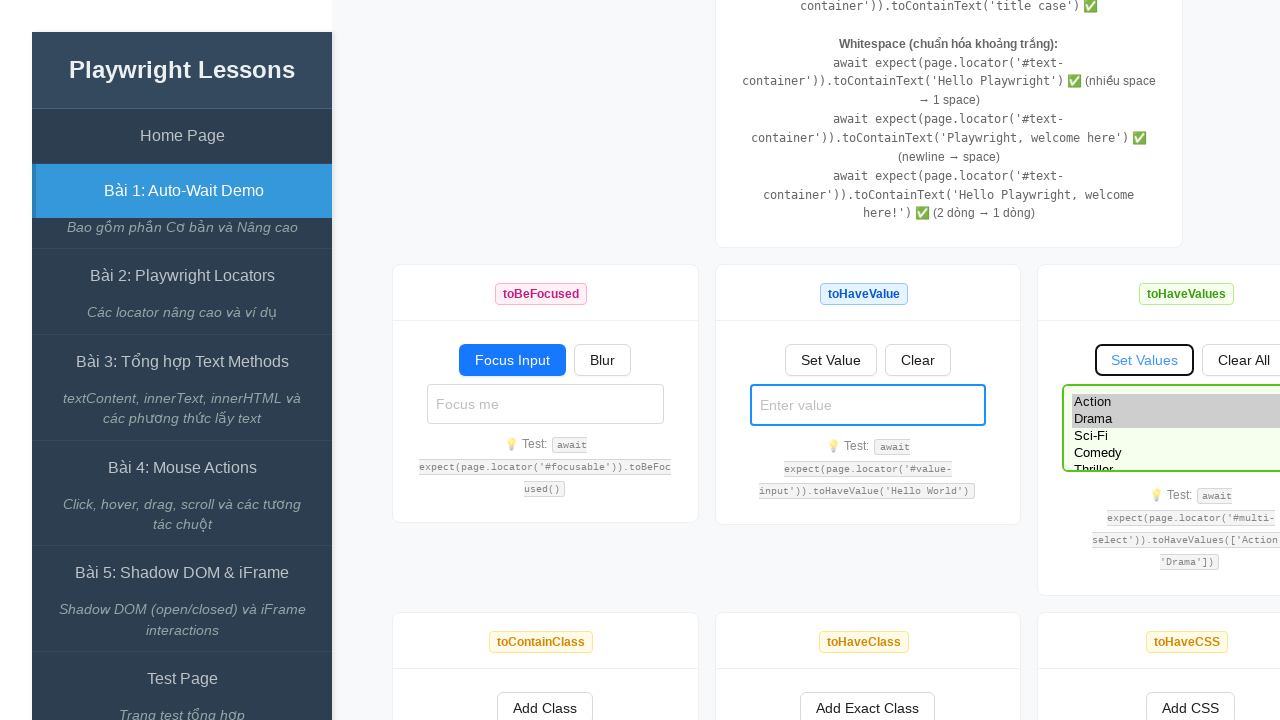

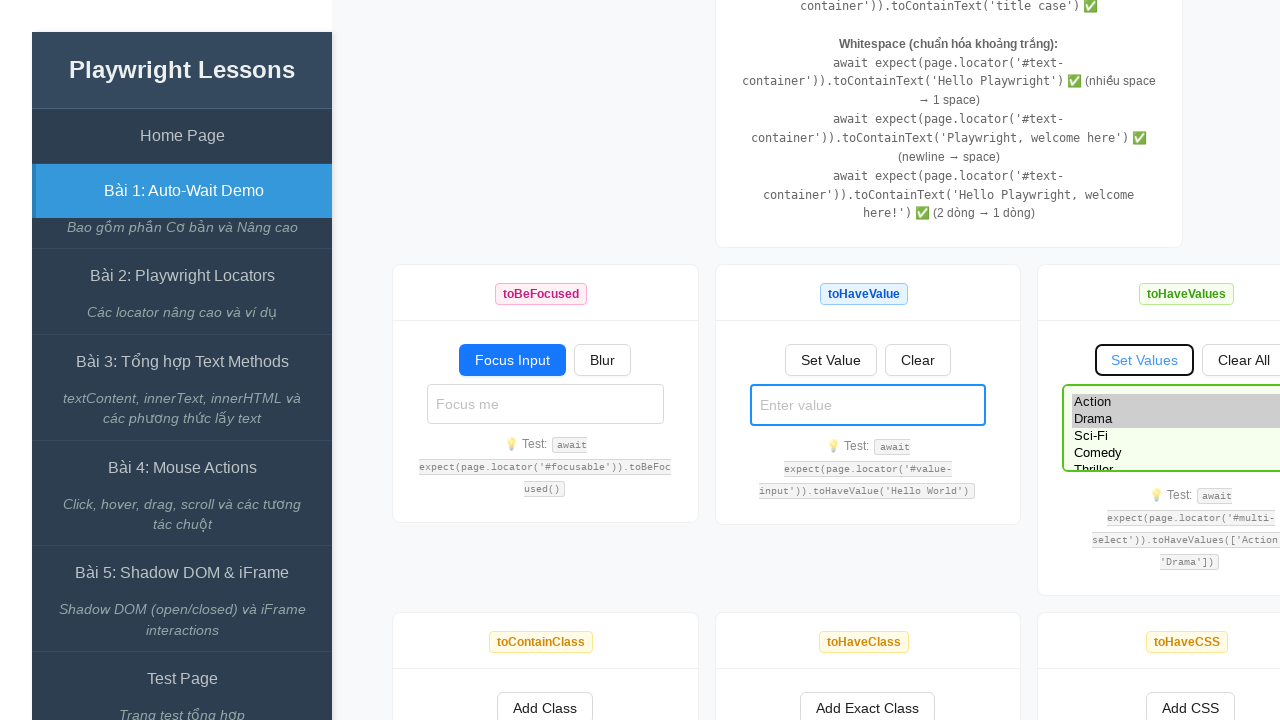